Tests jQuery UI drag and drop functionality by dragging an element and dropping it onto a target area

Starting URL: https://jqueryui.com/droppable

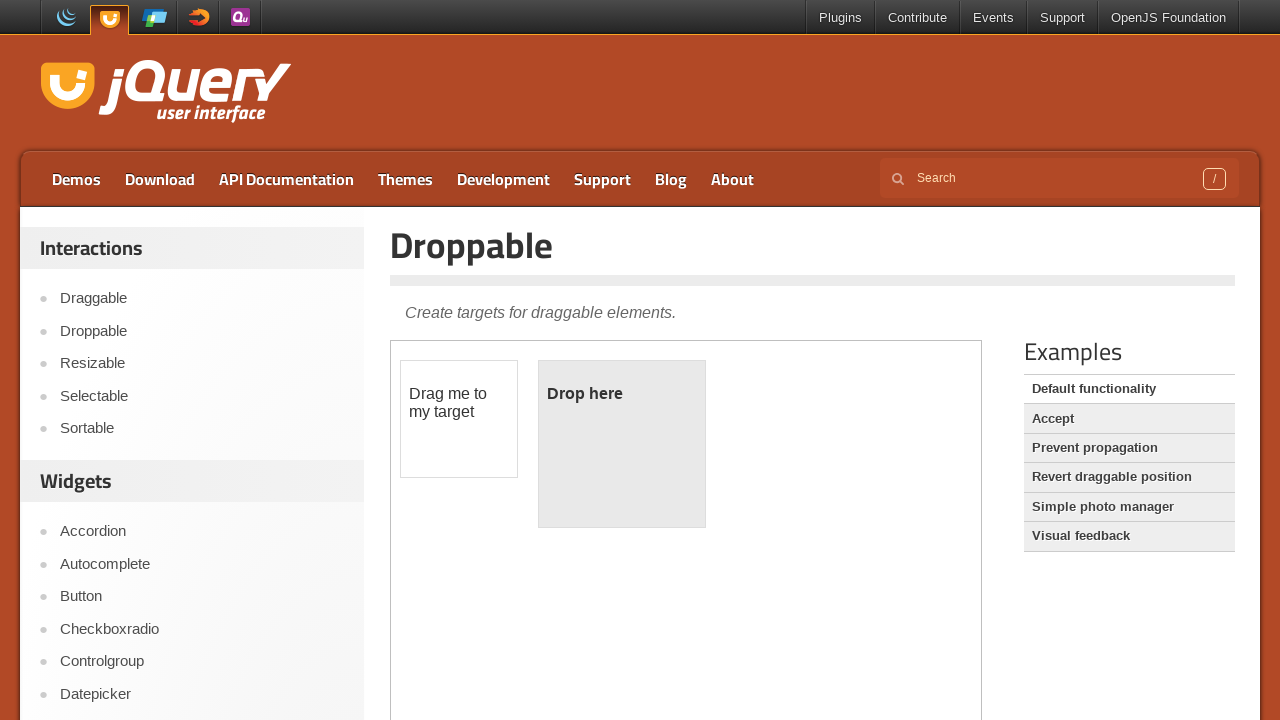

Located iframe containing drag and drop demo
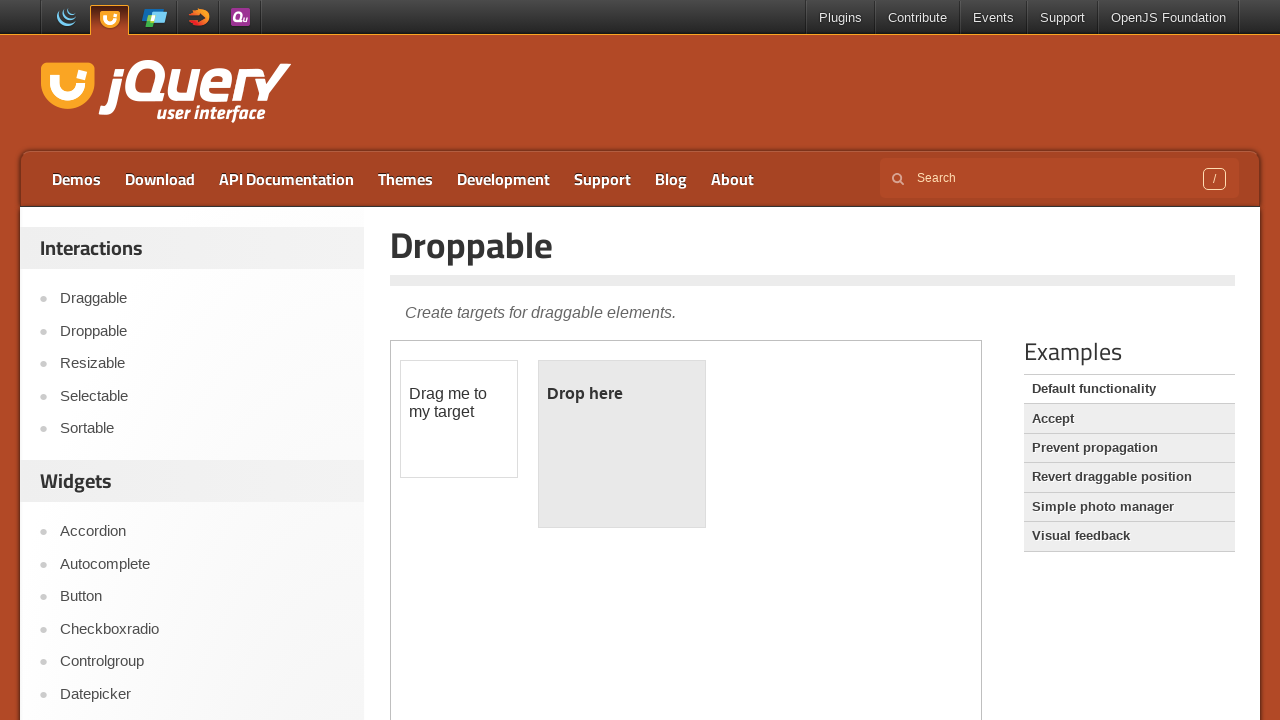

Set frame_page reference to iframe
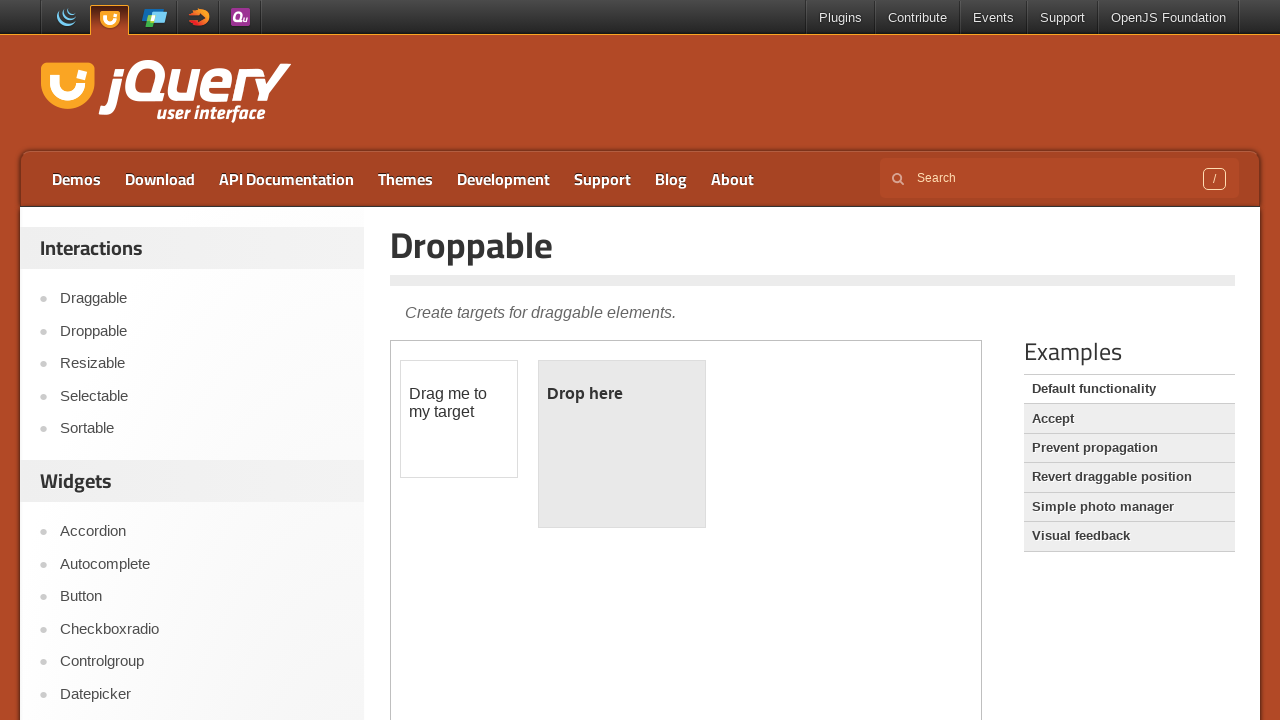

Located draggable element 'Drag me to my target'
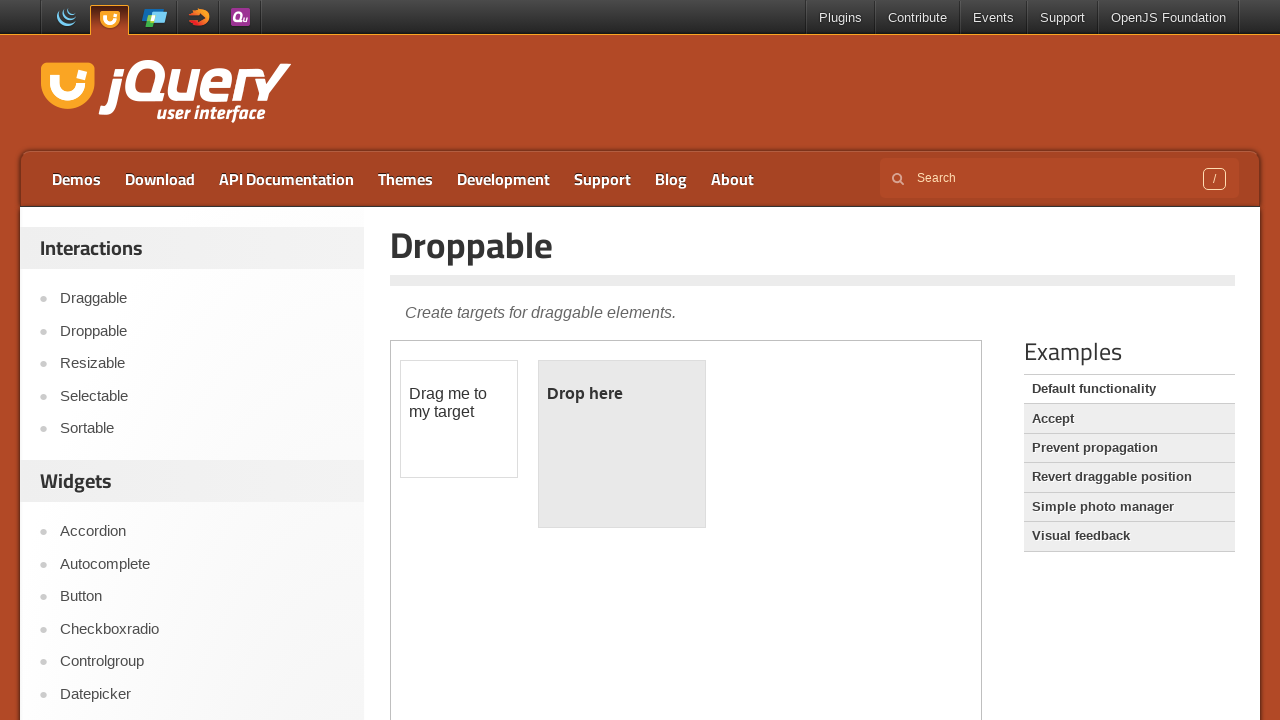

Located drop target 'Drop here'
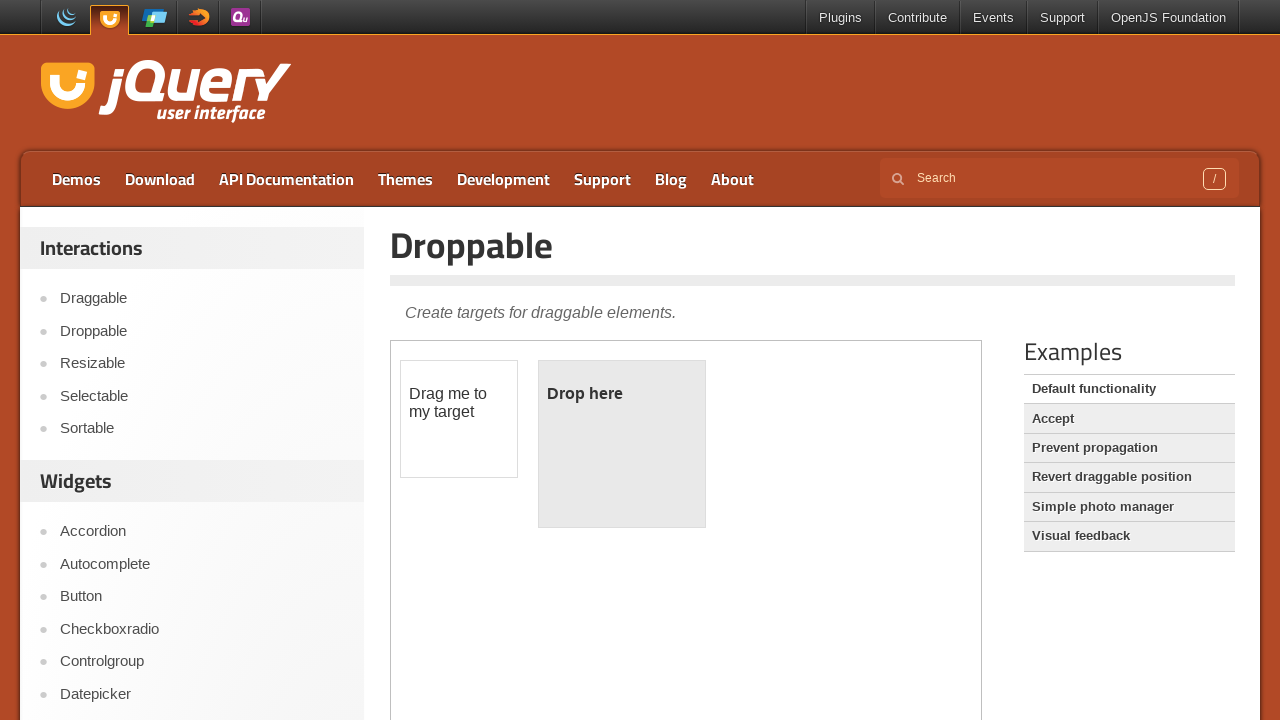

Dragged element 'Drag me to my target' to drop target 'Drop here' at (622, 394)
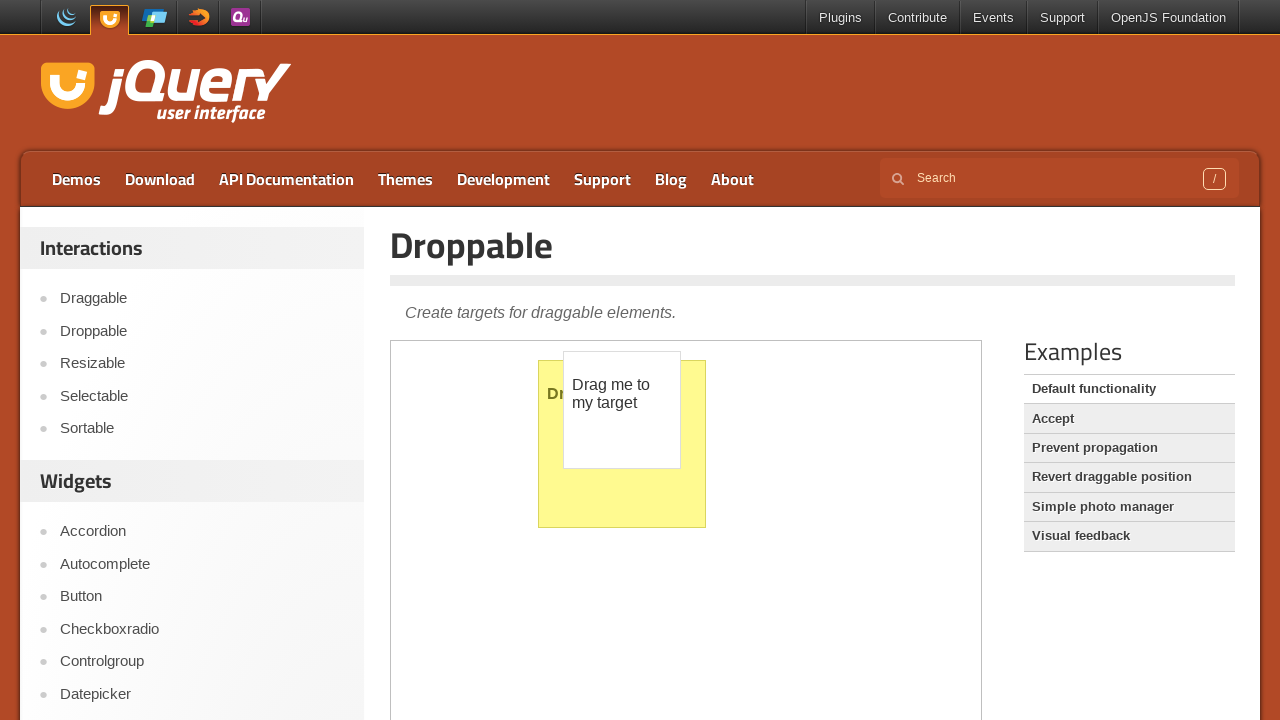

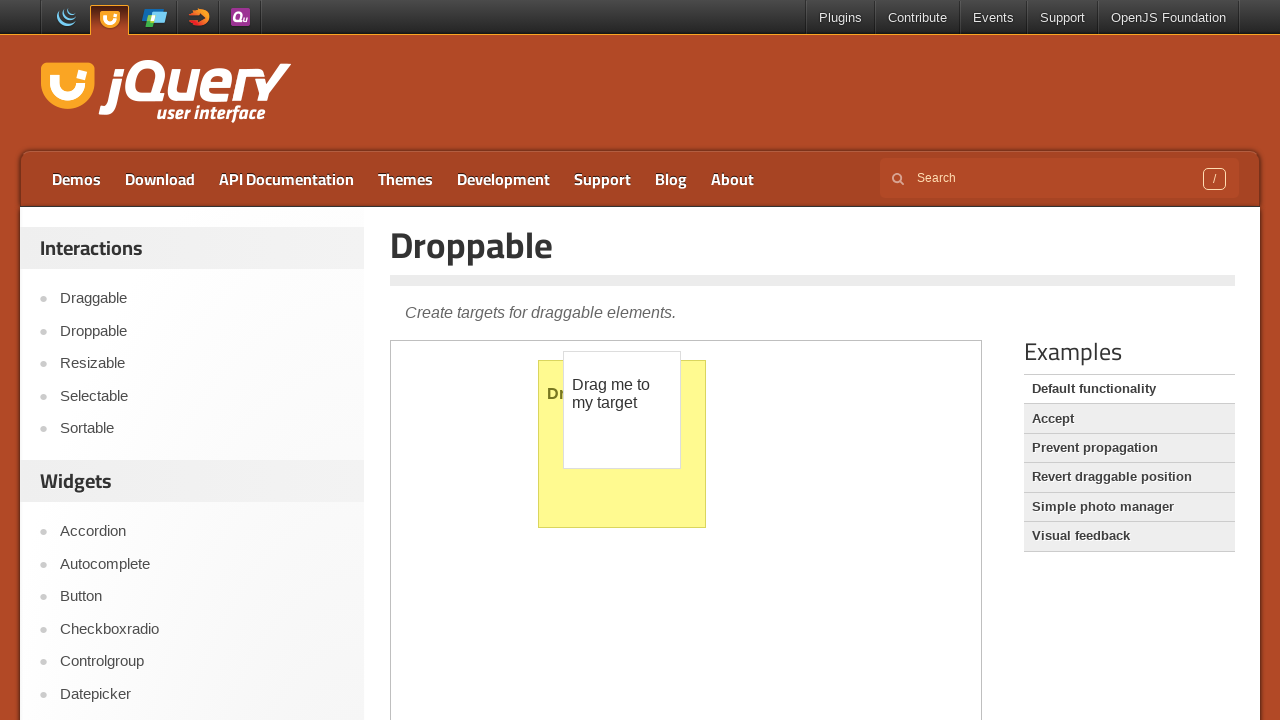